Tests alert handling by clicking a button, accepting a confirmation dialog, calculating a mathematical formula based on a displayed value, entering the result, and submitting the form

Starting URL: http://suninjuly.github.io/alert_accept.html

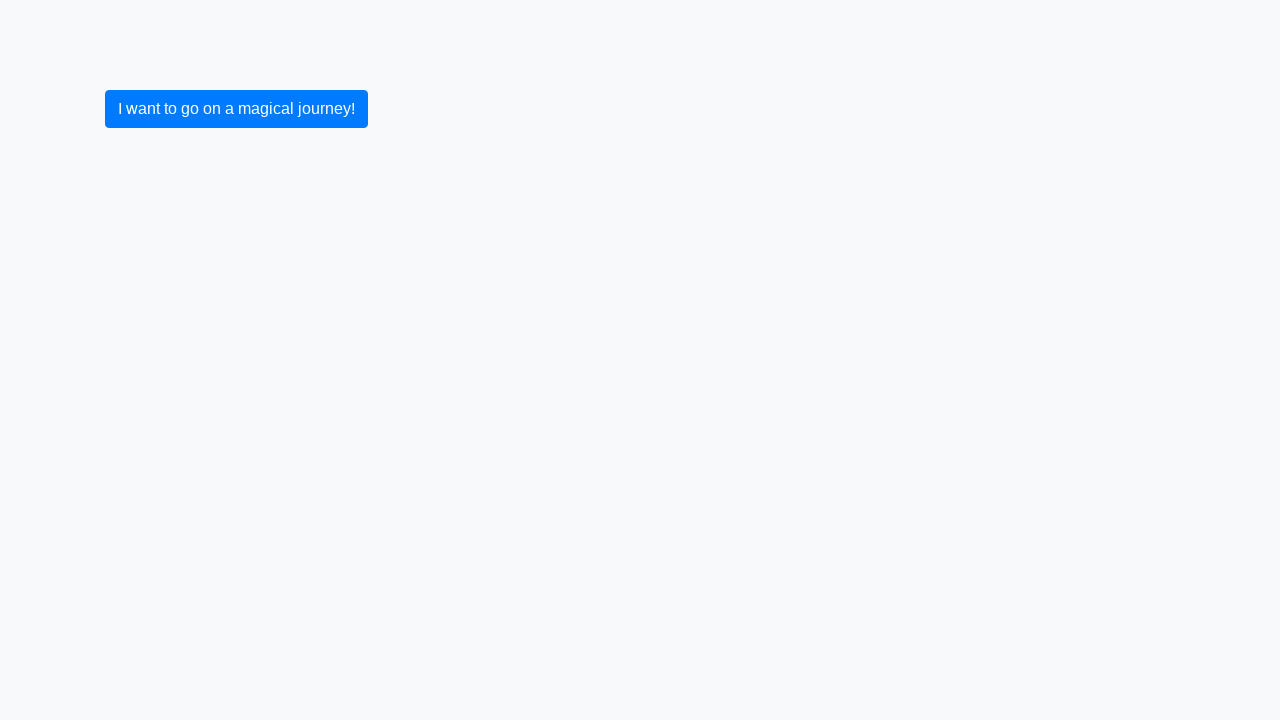

Clicked 'I want to go on a magical journey!' button at (236, 109) on .btn-primary
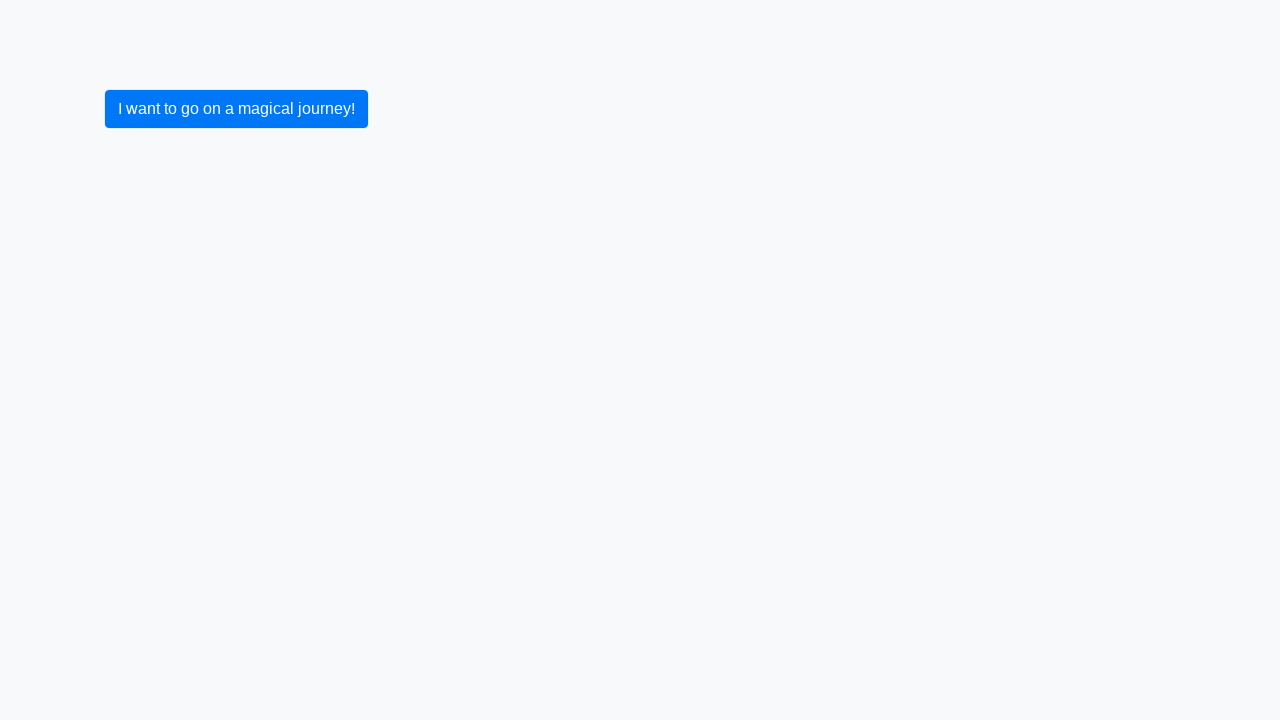

Set up dialog handler to accept confirmation
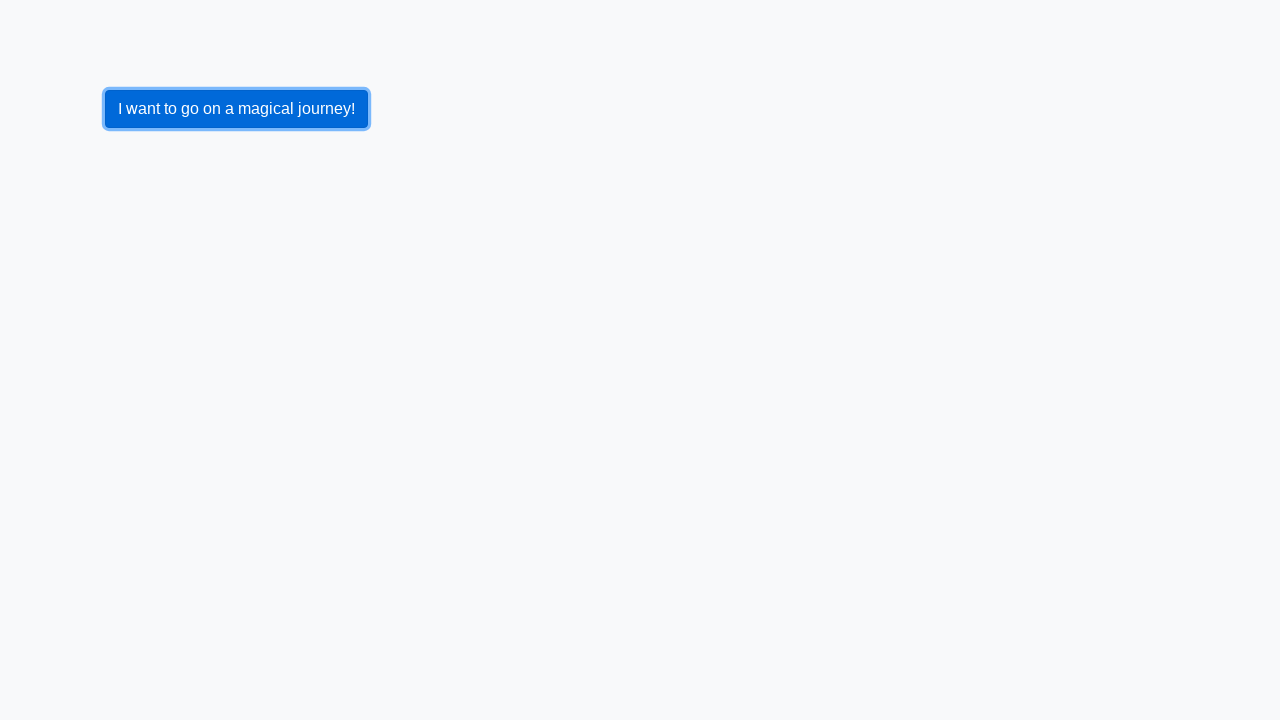

Clicked button again to trigger alert which was accepted at (236, 109) on .btn-primary
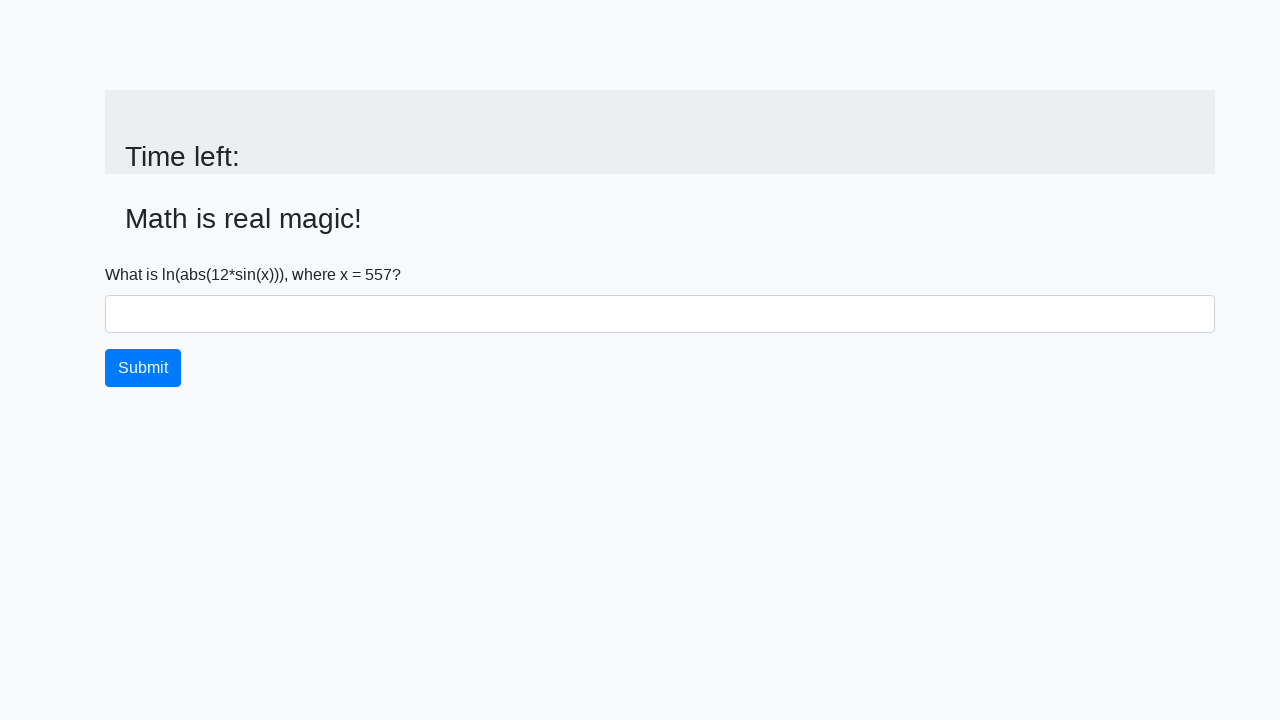

Waited for input value element to appear
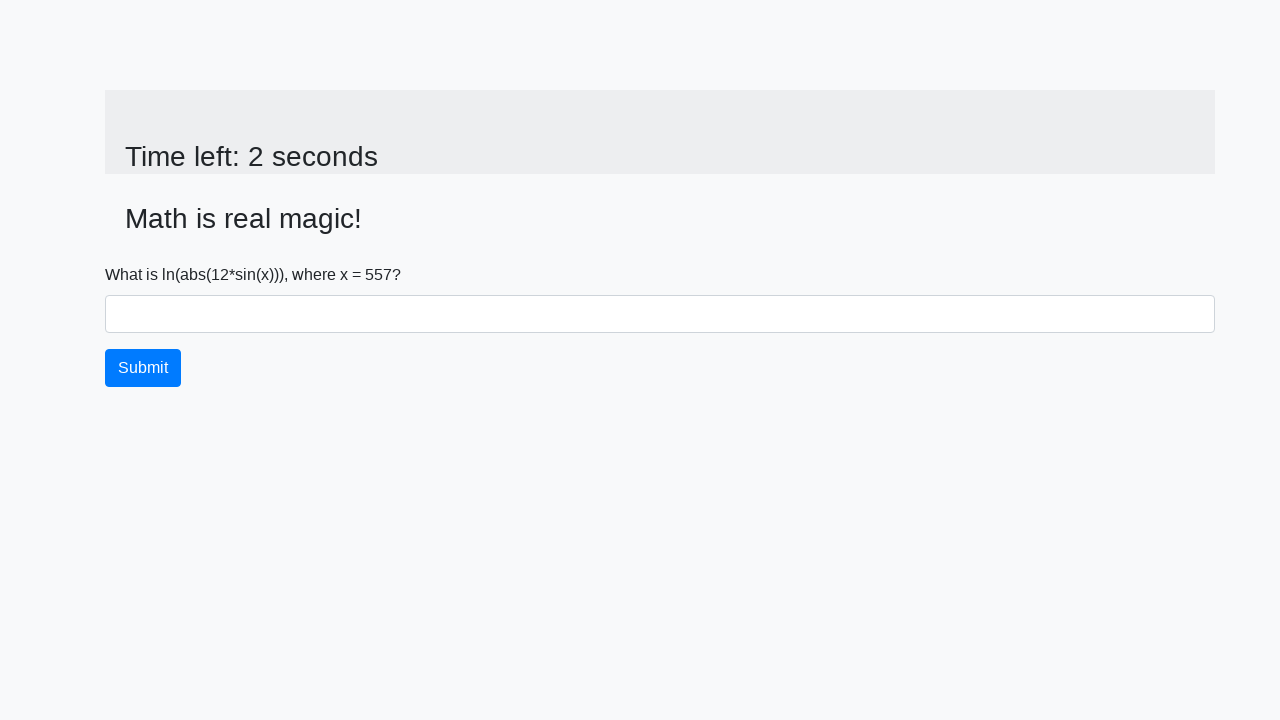

Retrieved number from page: 557
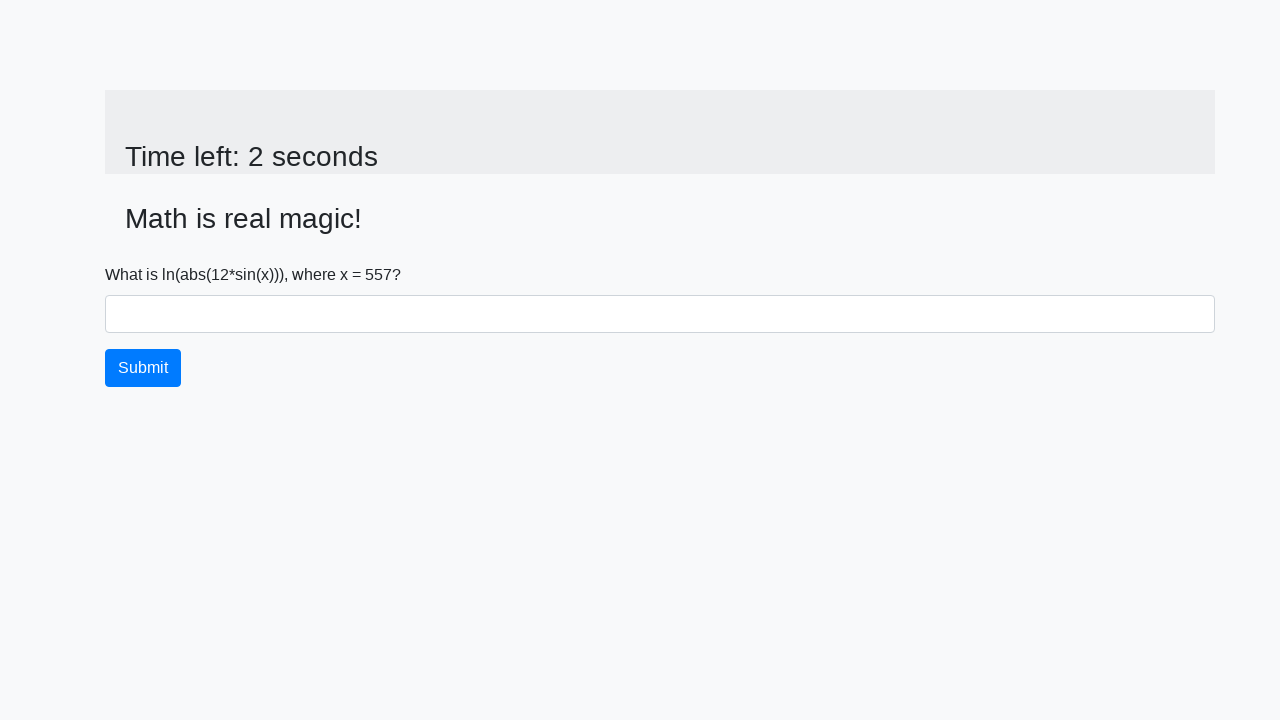

Calculated formula result: log(abs(12 * sin(557))) = 2.2697761979461926
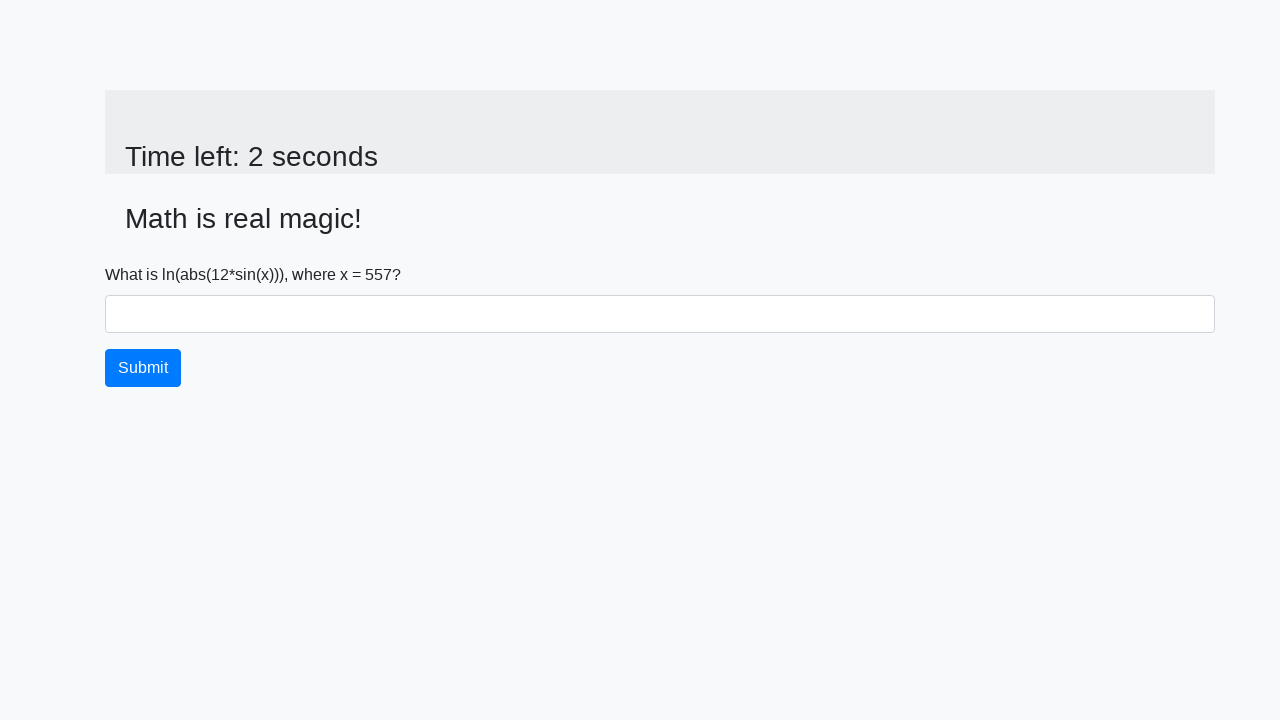

Filled answer field with calculated result: 2.2697761979461926 on #answer
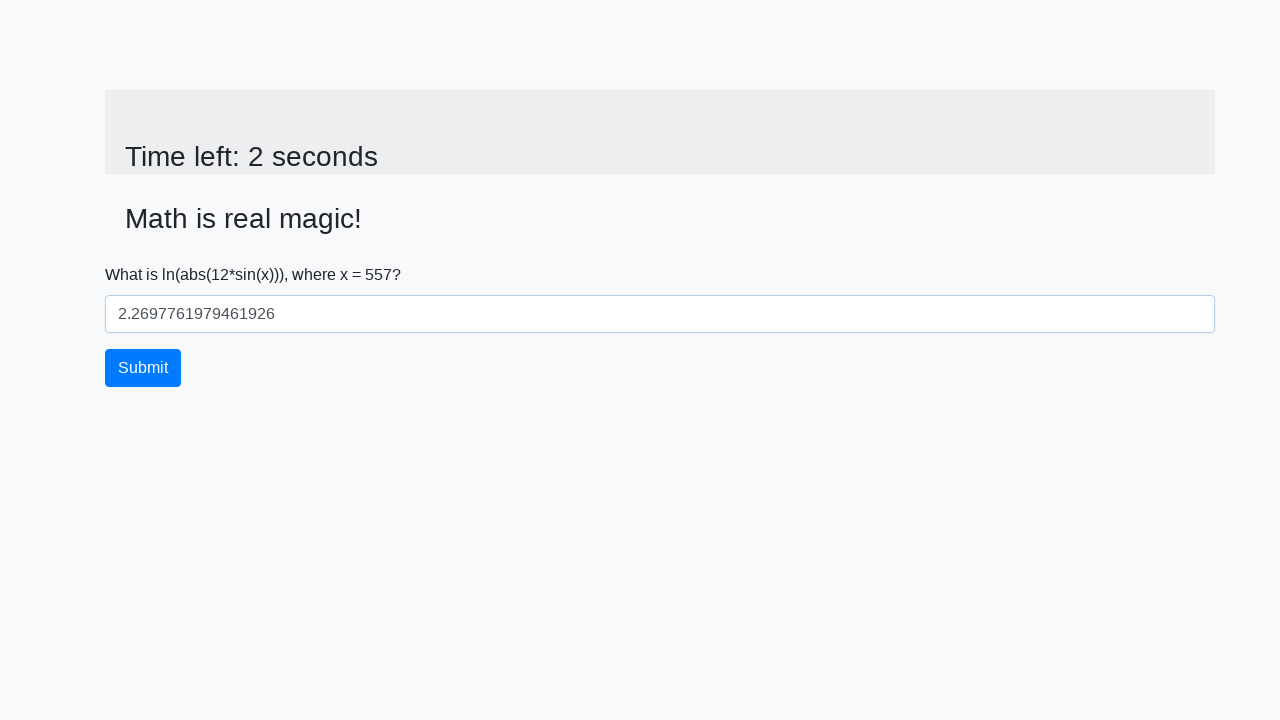

Clicked Submit button to complete the form at (143, 368) on .btn-primary
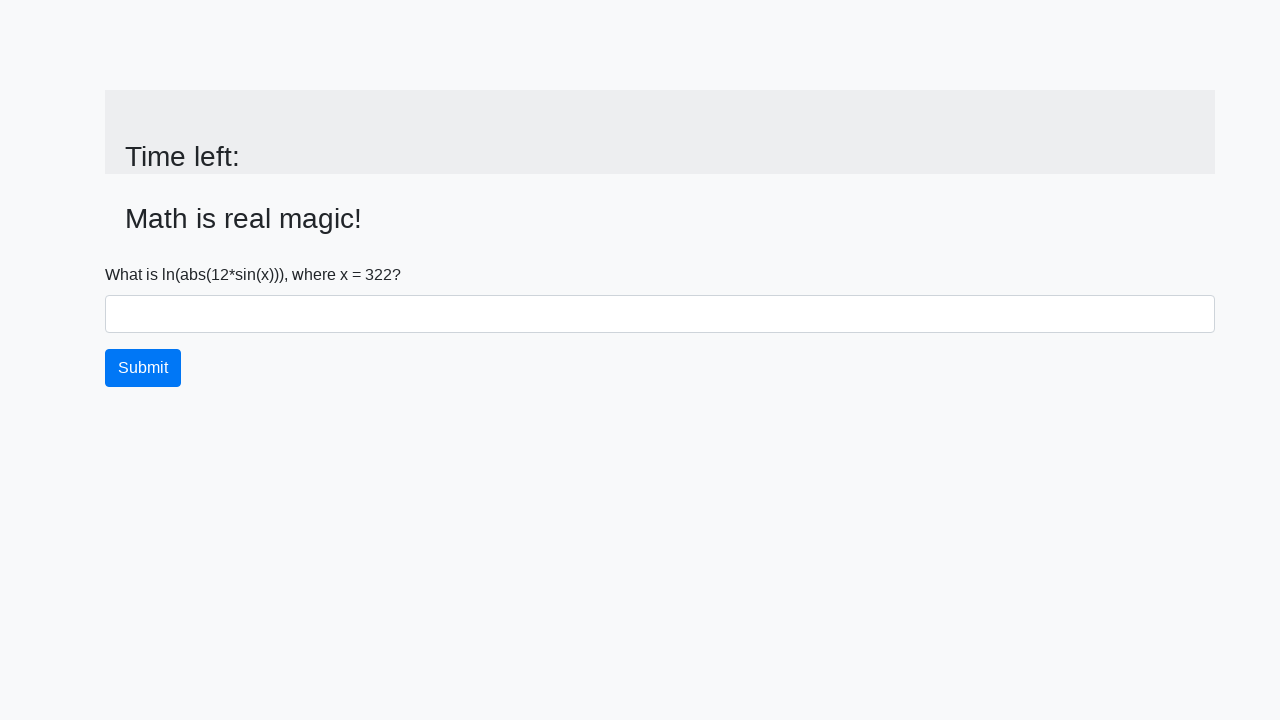

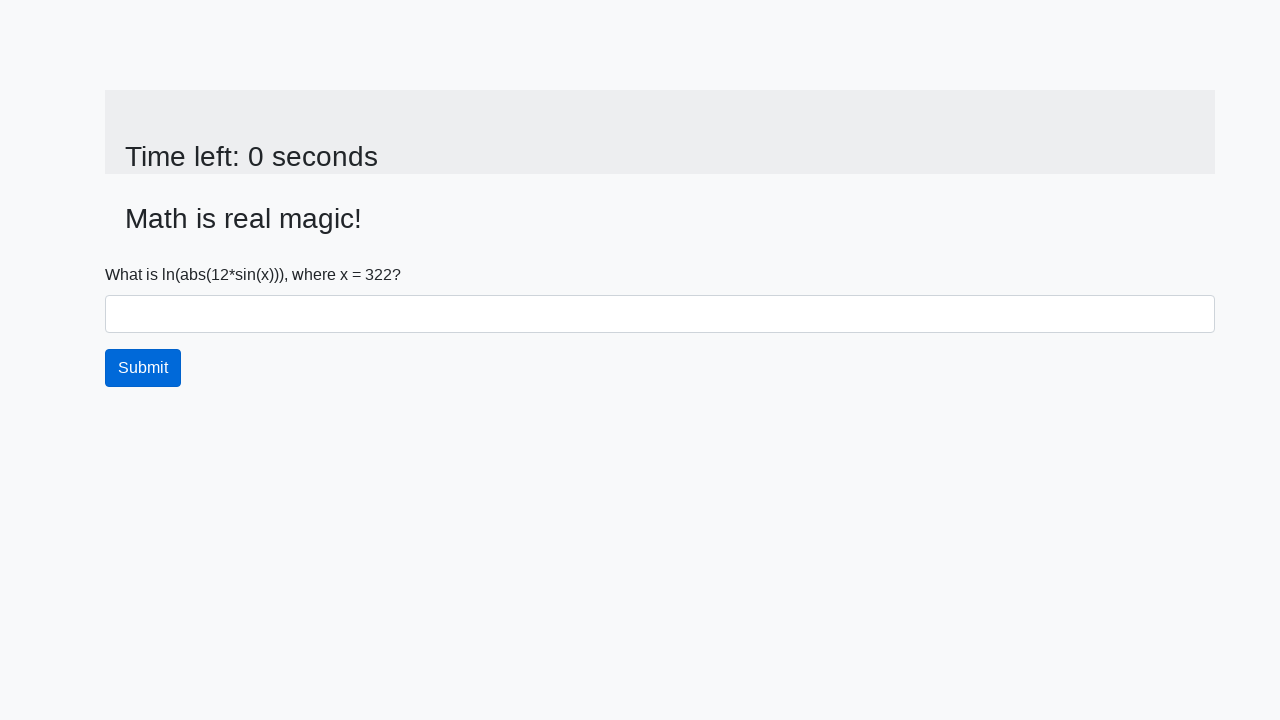